Tests registration form validation when confirmation email doesn't match - fills valid data but mismatched emails and verifies error message

Starting URL: https://alada.vn/tai-khoan/dang-ky.html

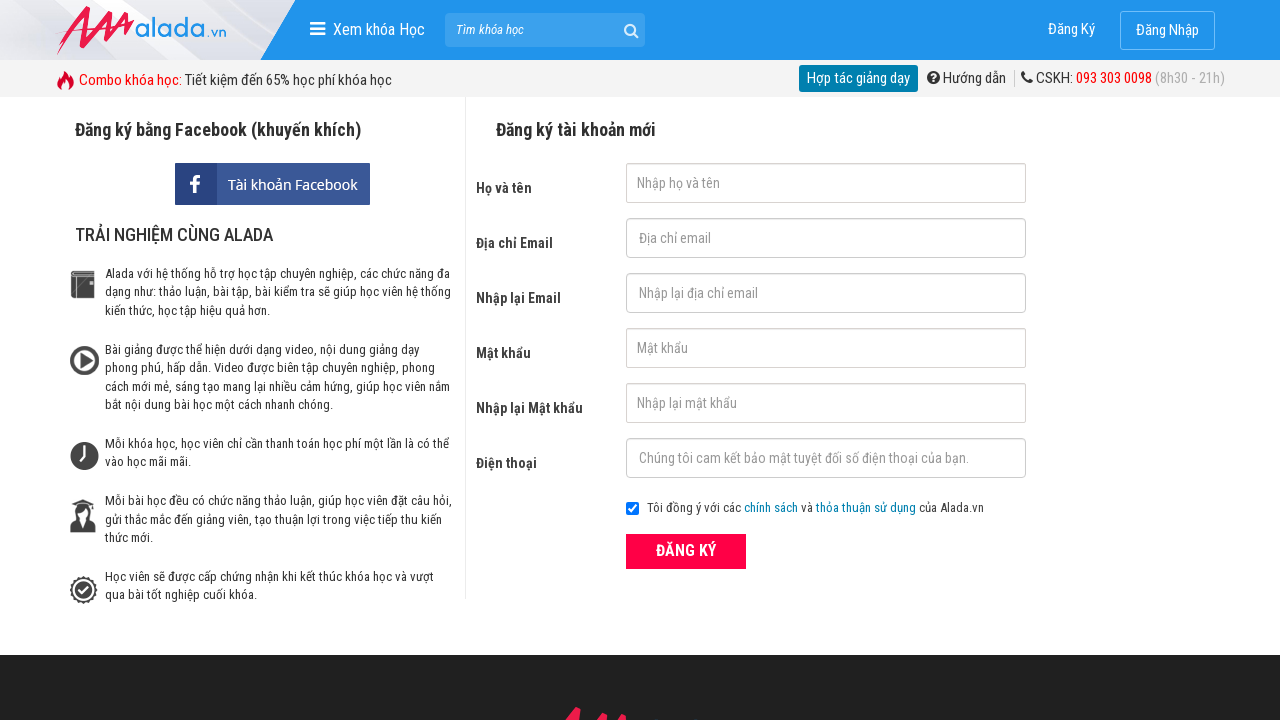

Filled name field with 'Dinh Duc Thuan' on input#txtFirstname
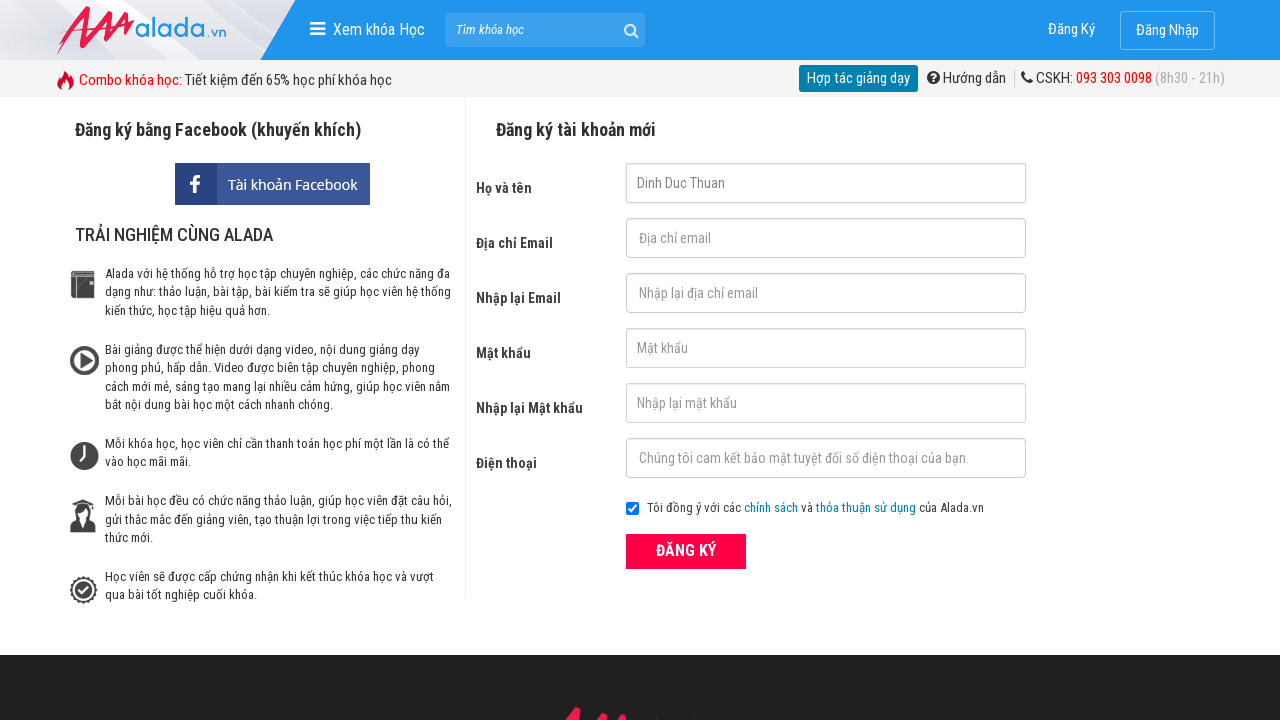

Filled email field with 'ducthuan@gmail.com' on input#txtEmail
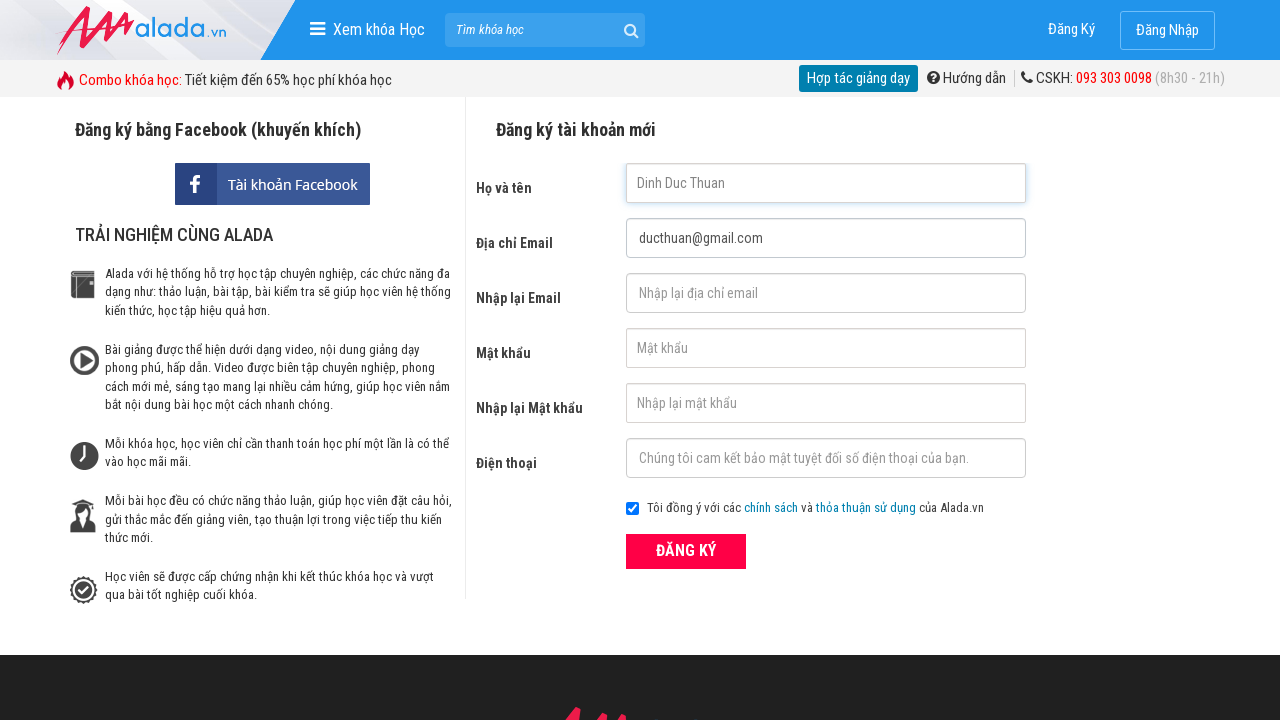

Filled confirmation email field with mismatched email 'ducthuan@gmail.net' on input#txtCEmail
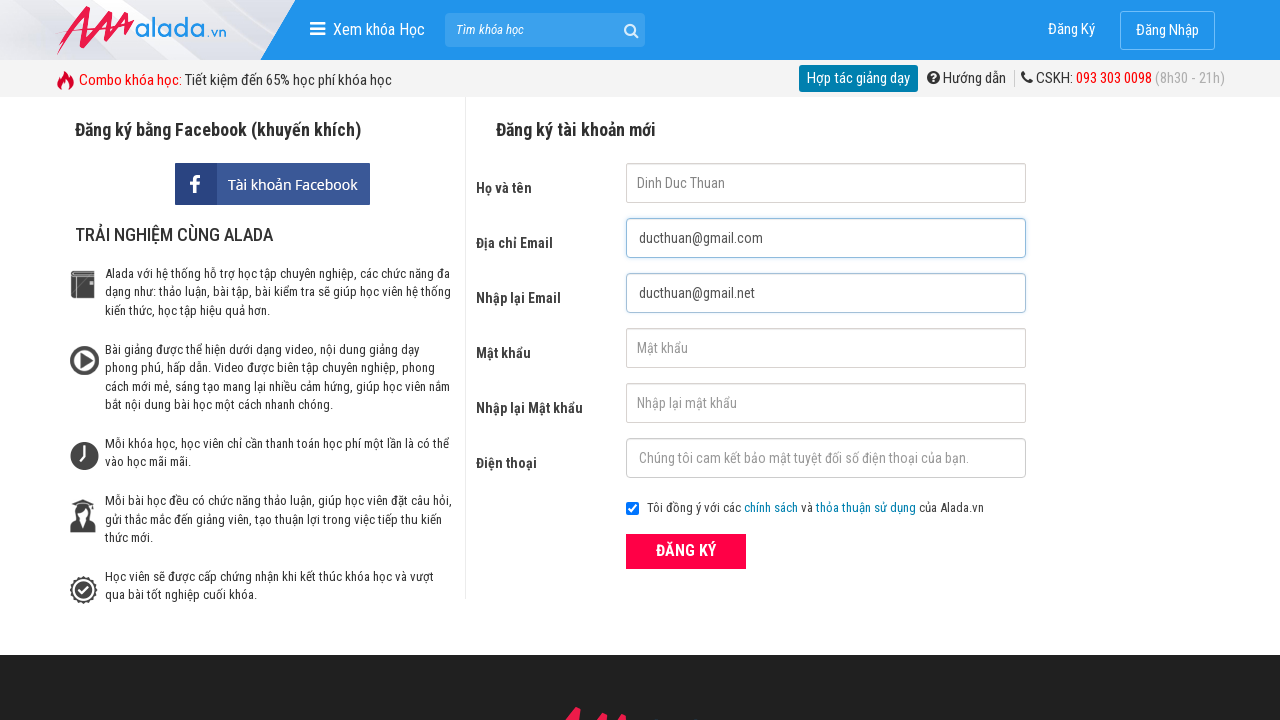

Filled password field with '123thuan' on input#txtPassword
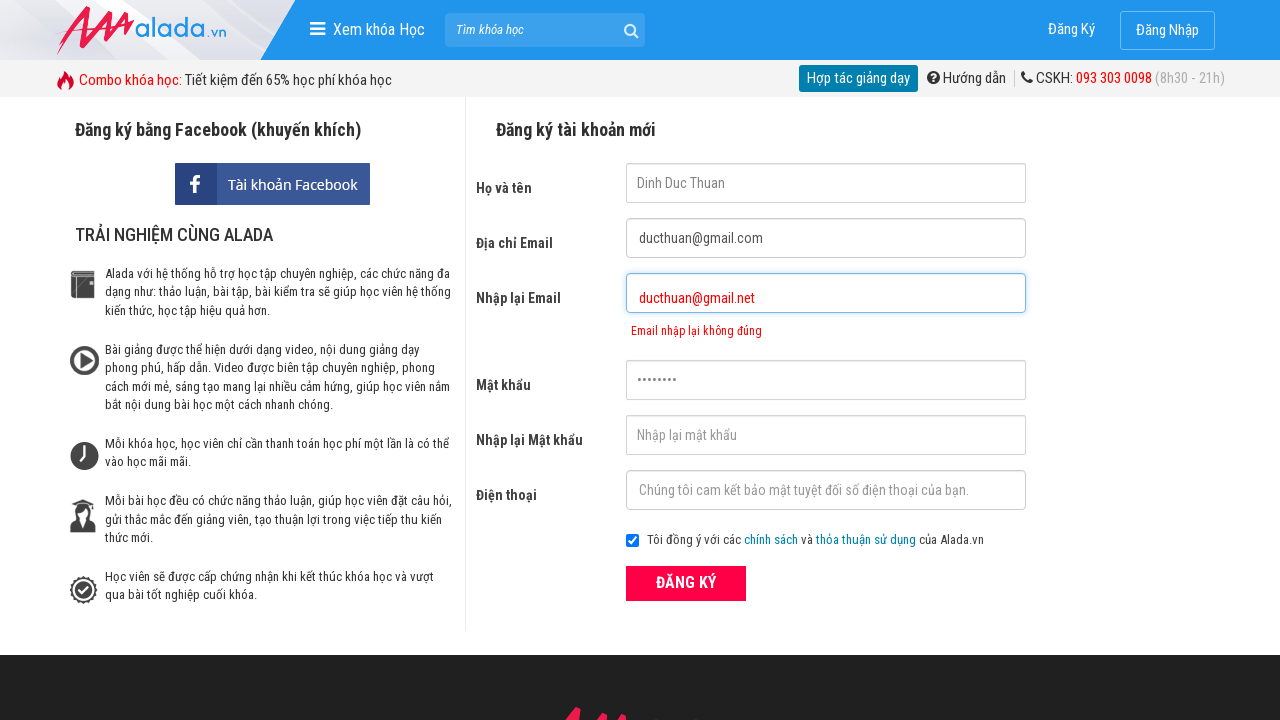

Filled confirm password field with '123thuan' on input#txtCPassword
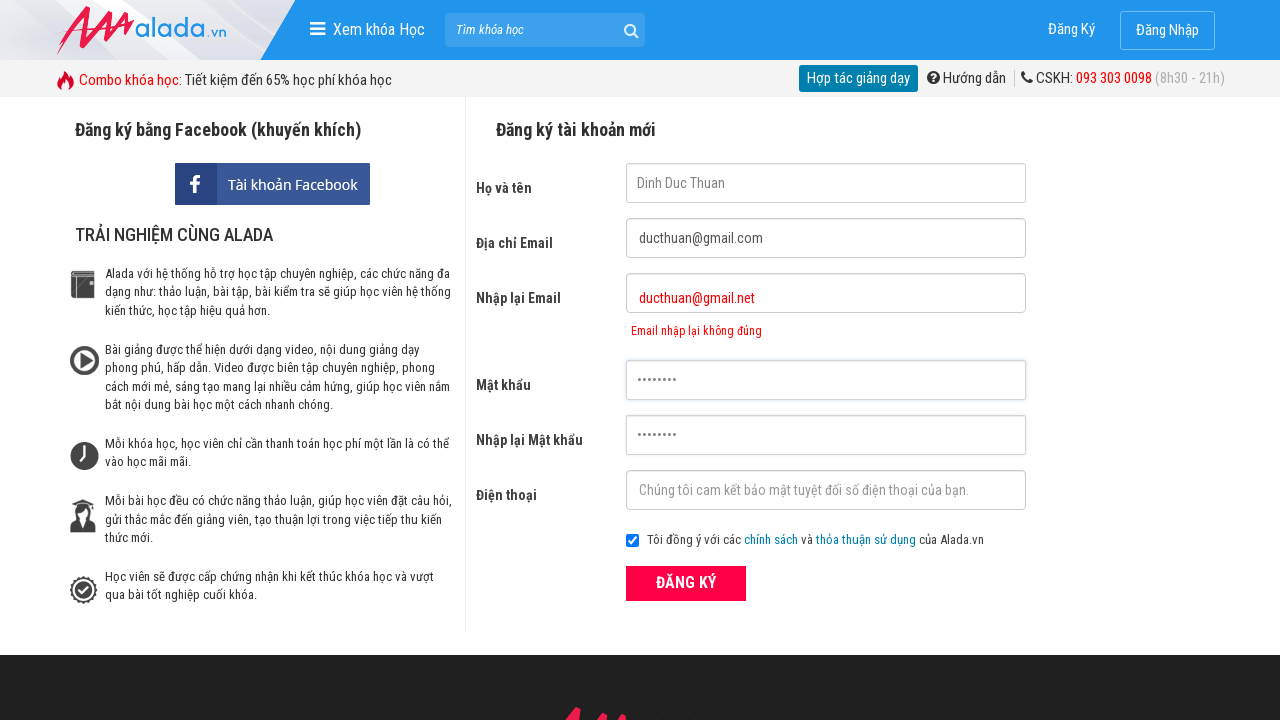

Filled phone number field with '09342974022' on input#txtPhone
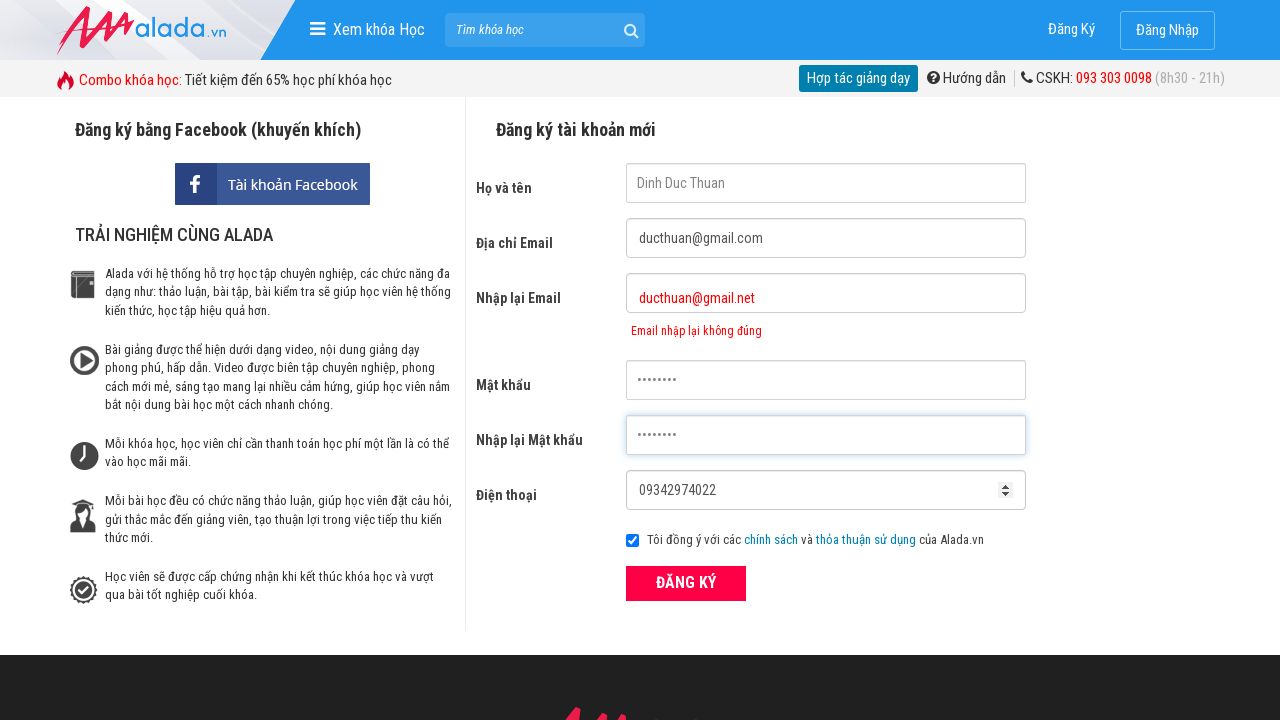

Clicked submit button to register with mismatched confirmation email at (686, 583) on button[type='submit']
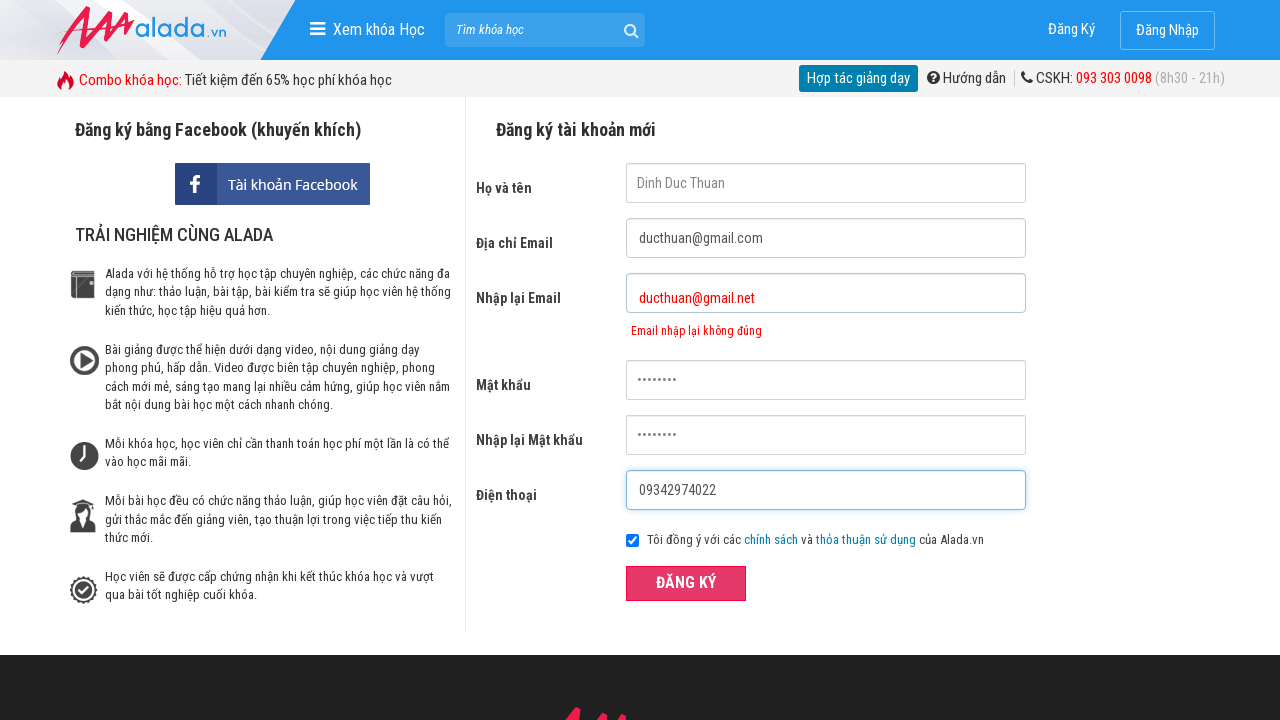

Confirm email error message appeared, validating mismatched email validation
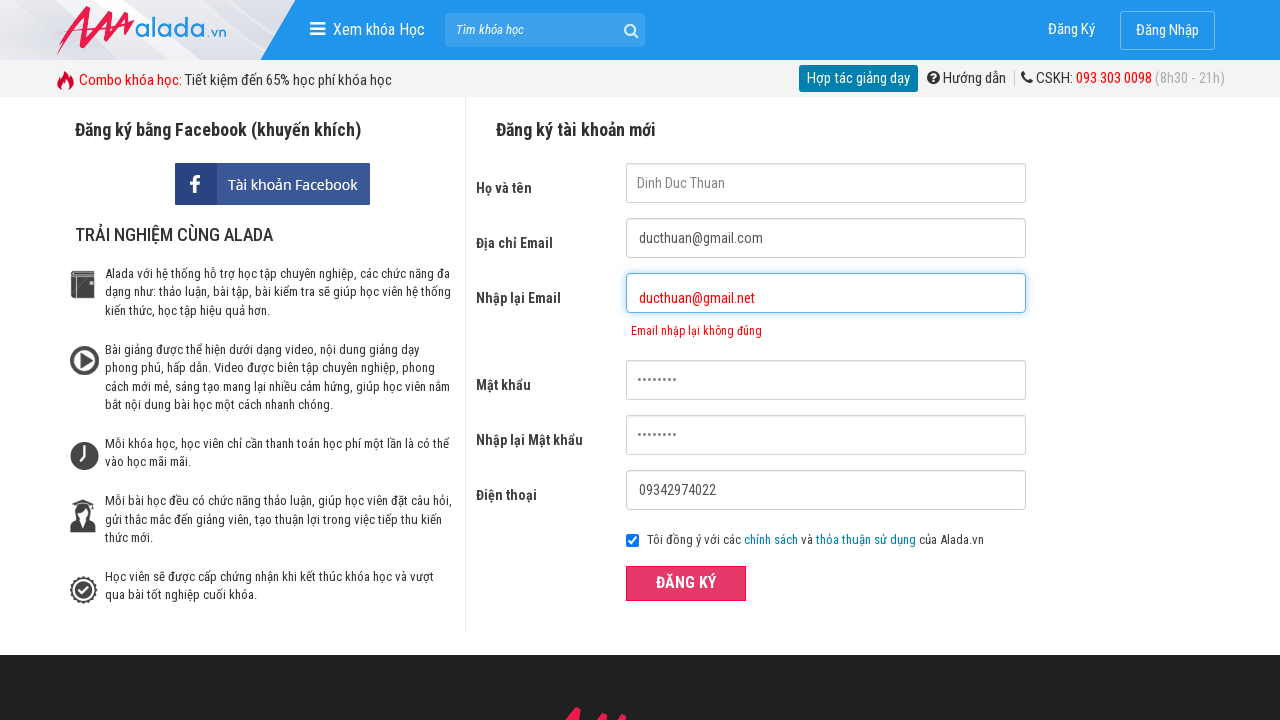

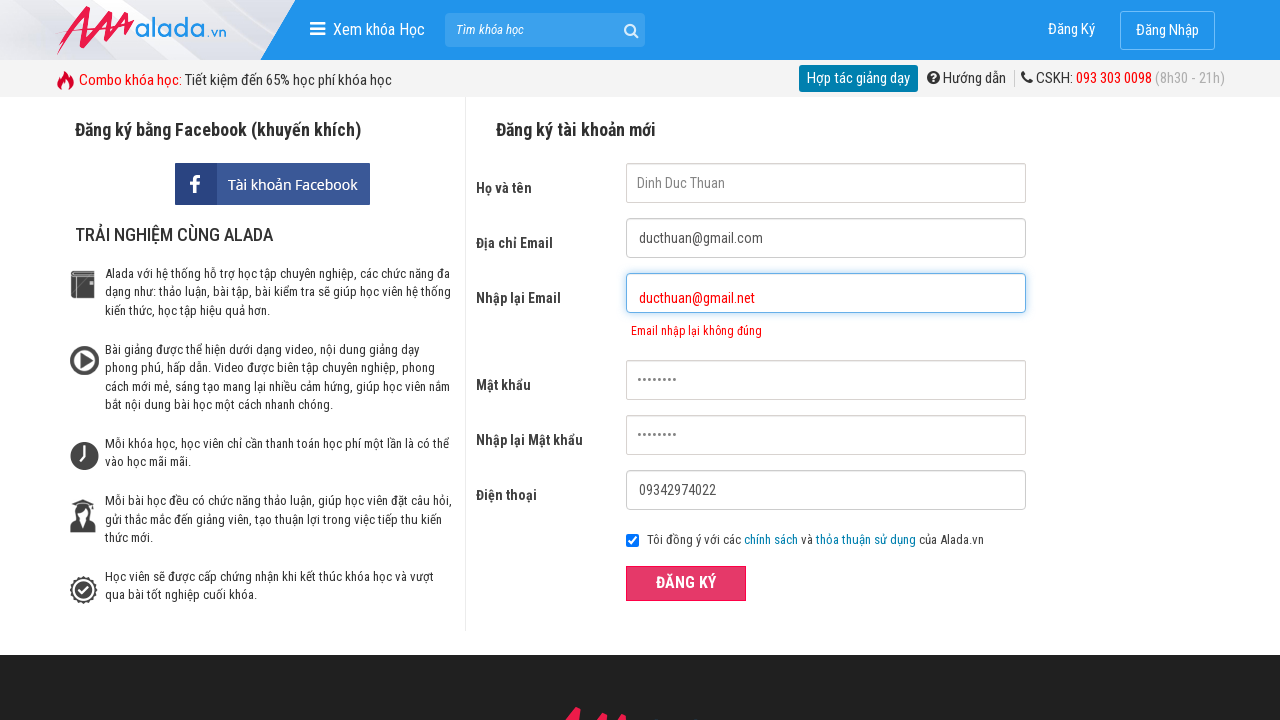